Tests user media access functionality by clicking the start button on a getUserMedia demo page

Starting URL: https://bonigarcia.dev/selenium-webdriver-java/get-user-media.html

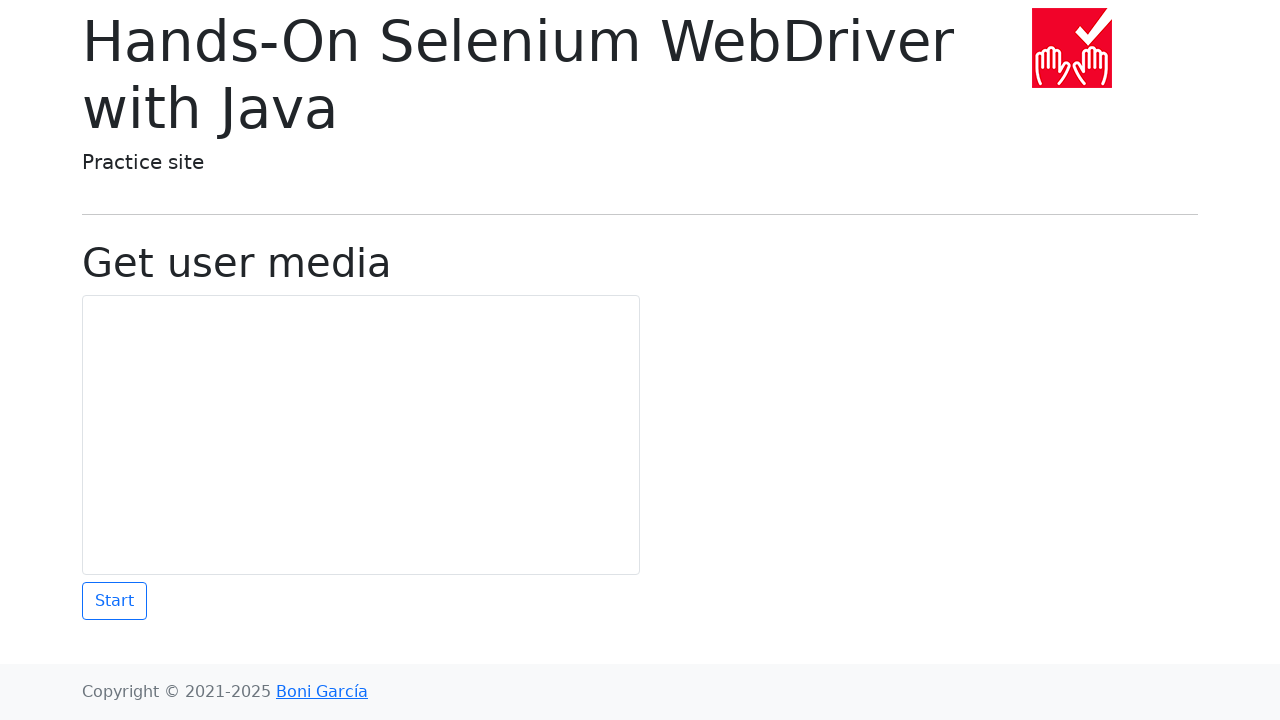

Navigated to getUserMedia demo page
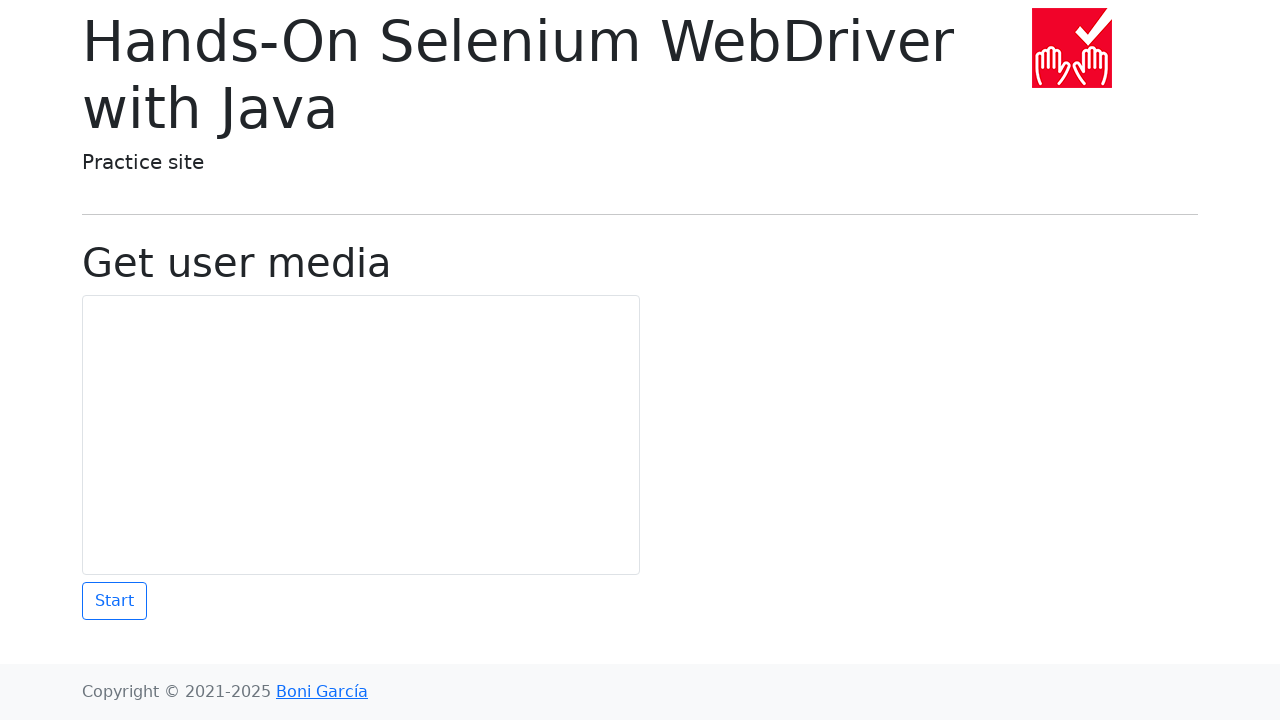

Clicked the start button to initiate user media access at (114, 601) on #start
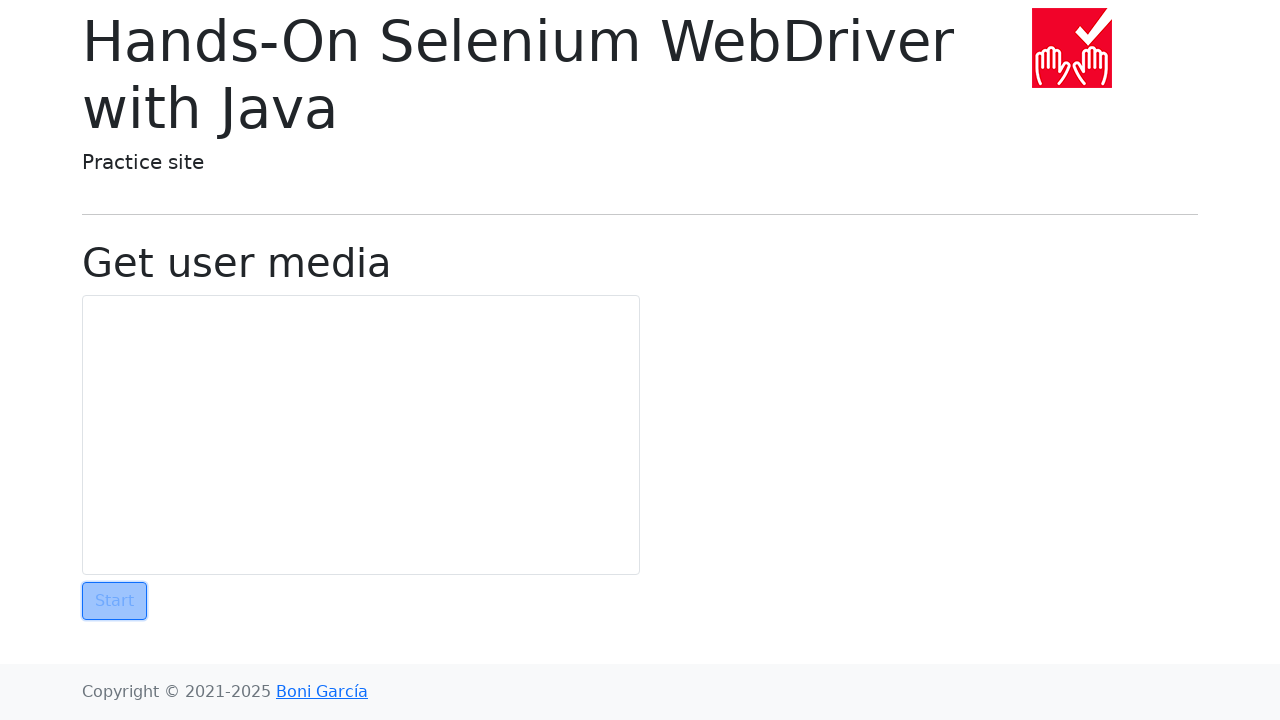

Waited 2000ms for media stream to initialize
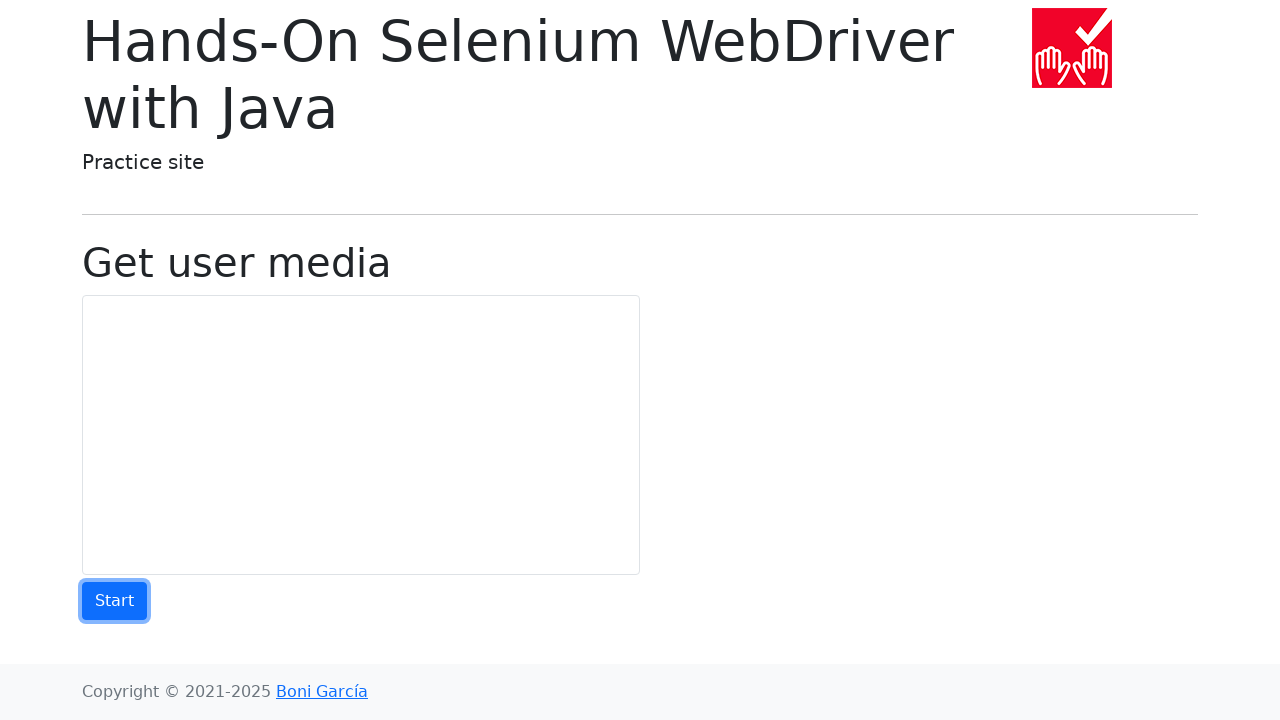

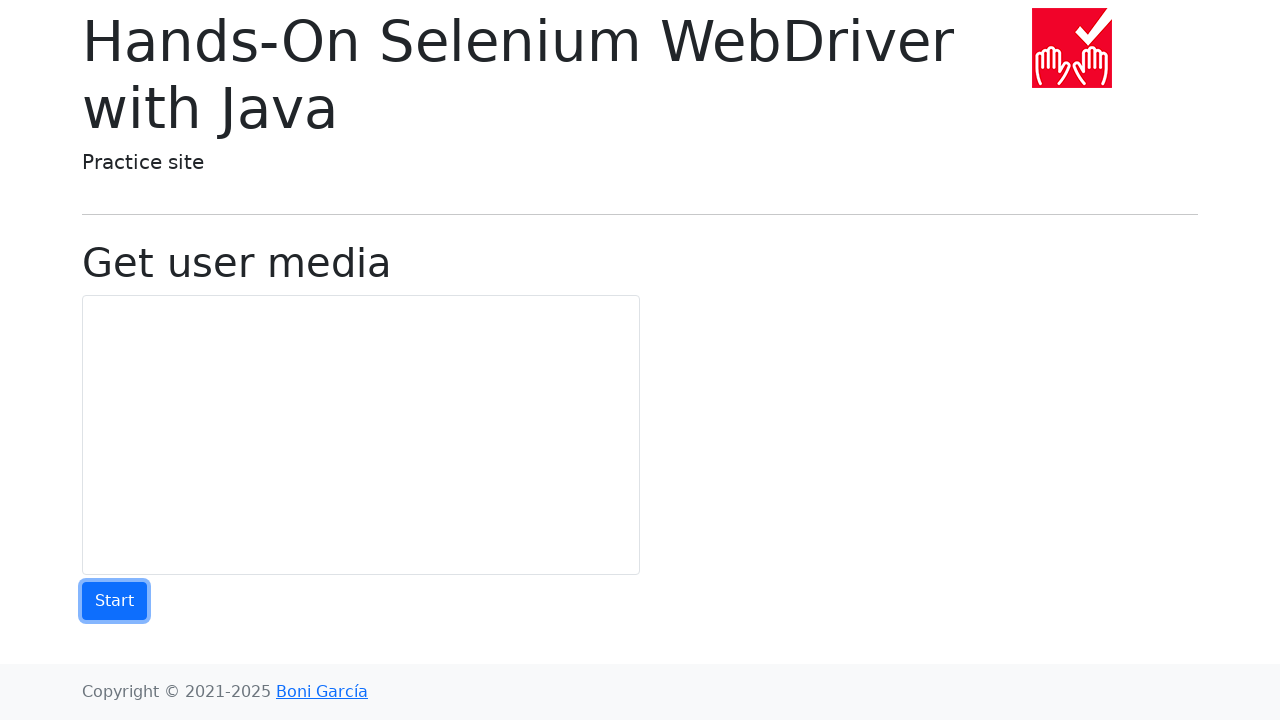